Tests dynamic loading page by clicking Start button, waiting for content to load, and verifying the text appears

Starting URL: http://the-internet.herokuapp.com/dynamic_loading/2

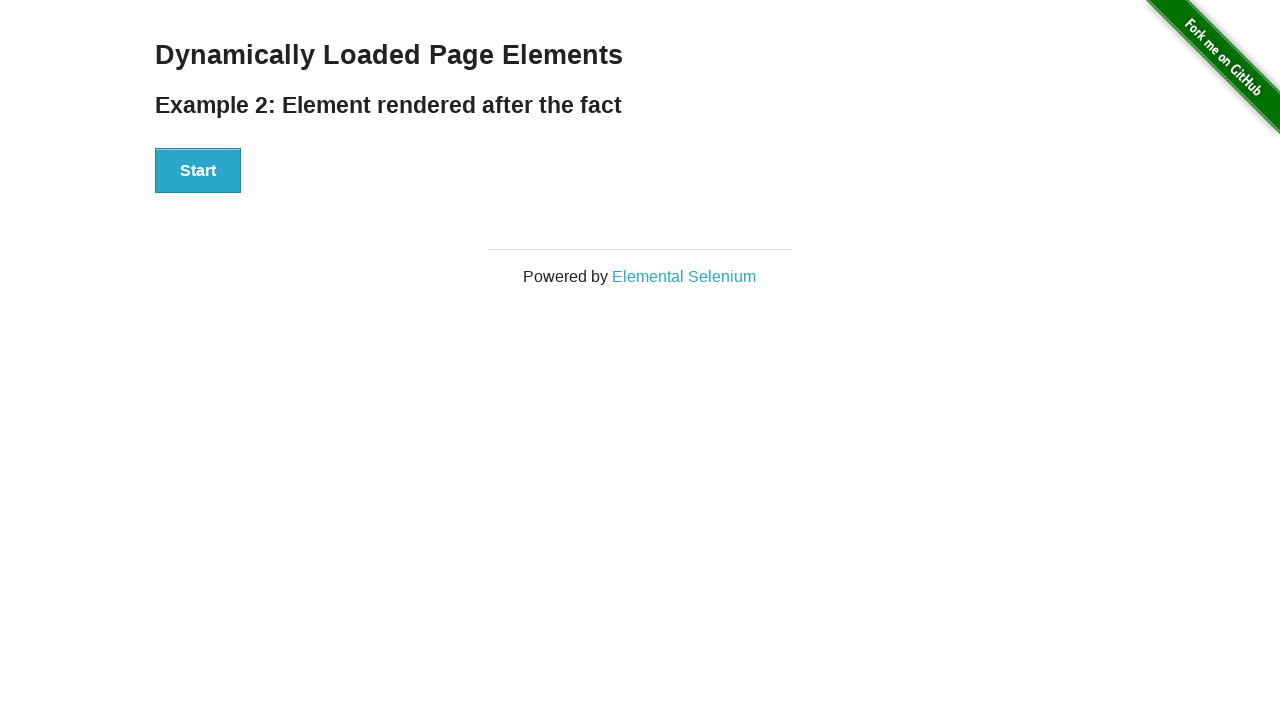

Clicked Start button to trigger dynamic loading at (198, 171) on xpath=//button[text()='Start']
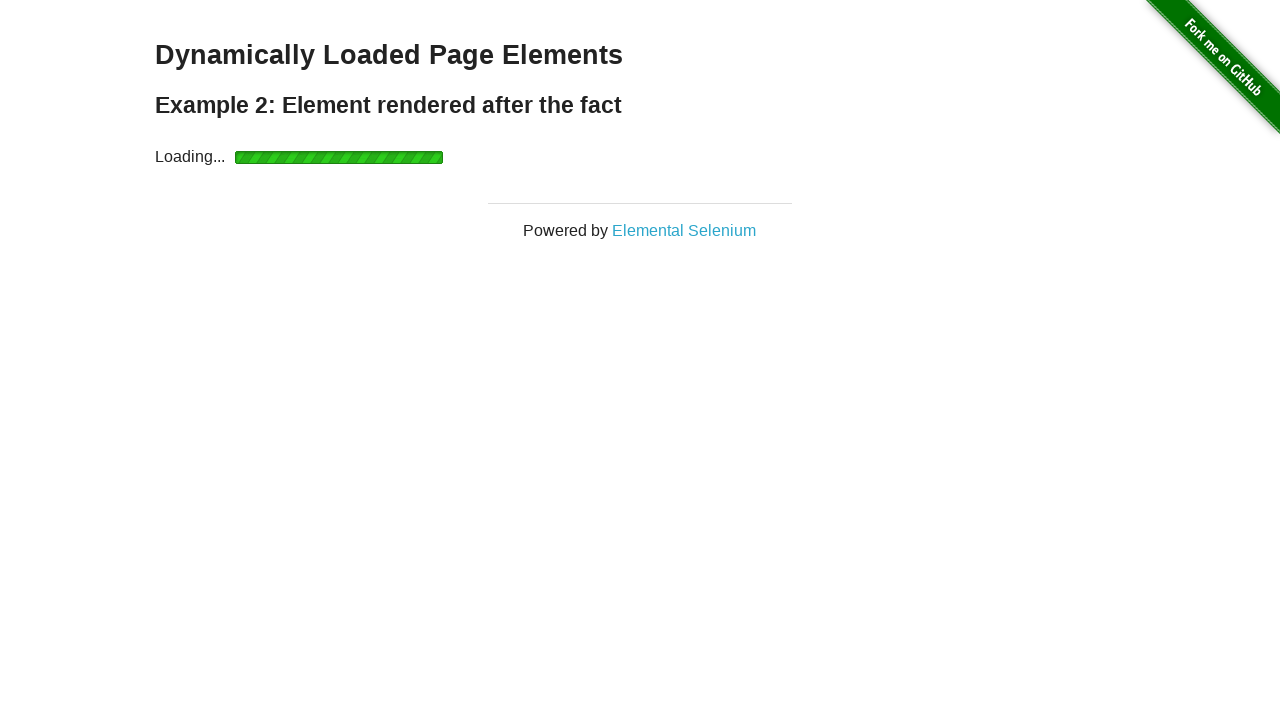

Waited for finish element to become visible
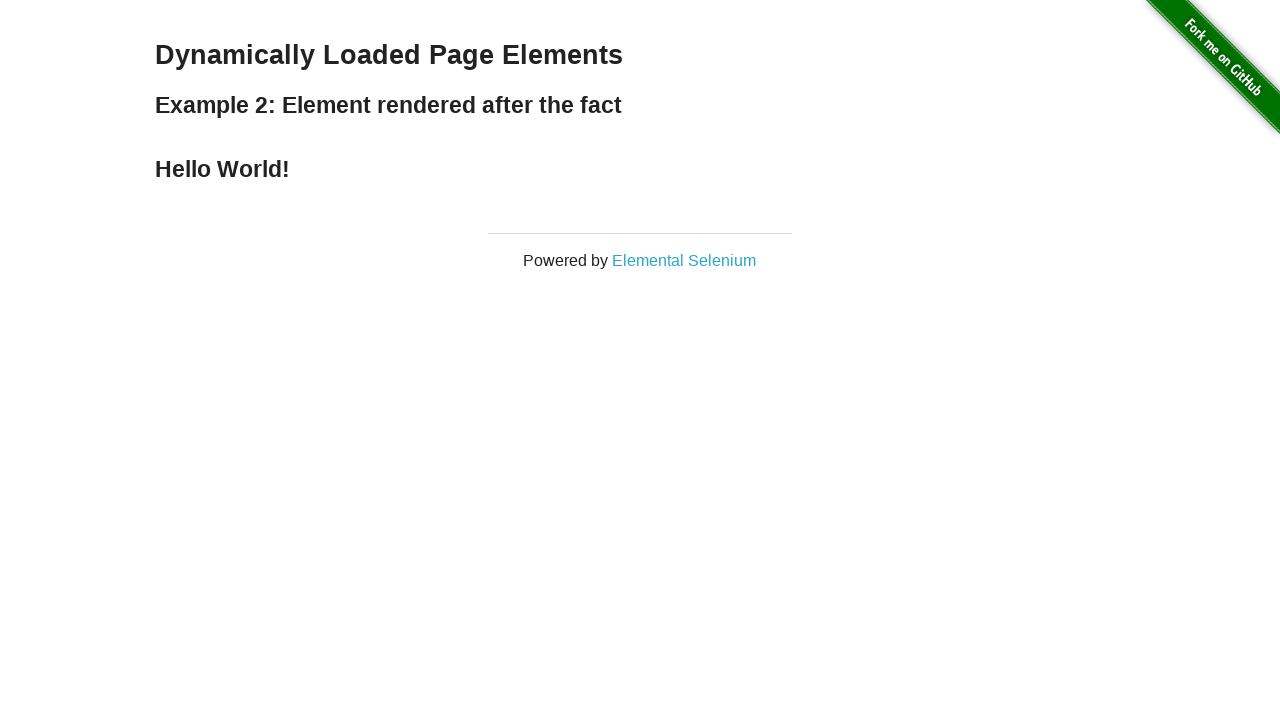

Verified that 'Hello World!' text appears in the finish element
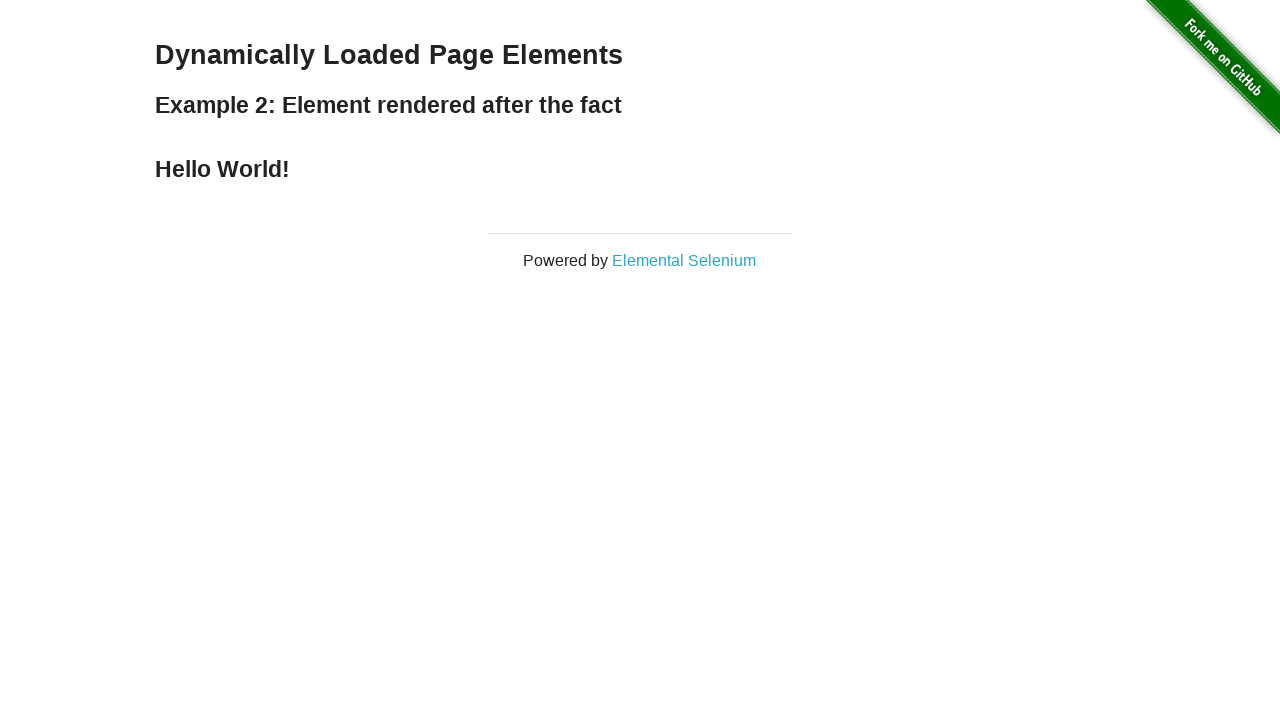

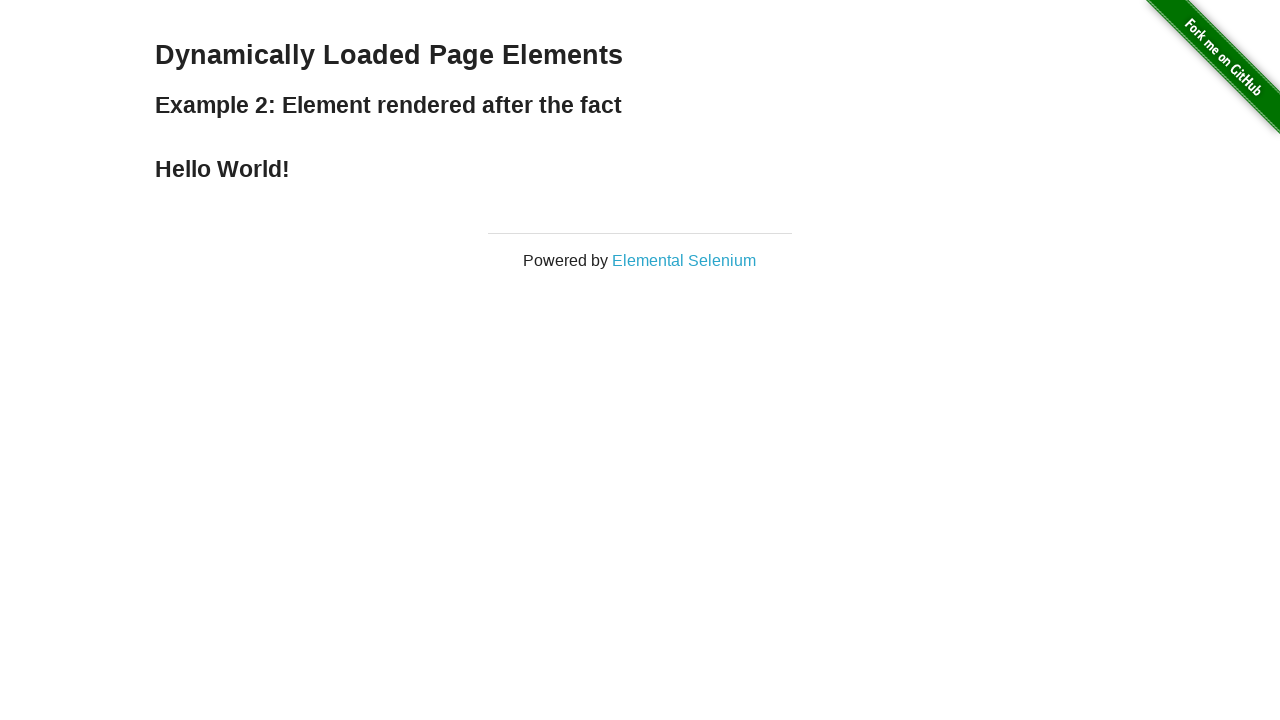